Tests resizing functionality by dragging the resize handle of an element within an iframe

Starting URL: https://jqueryui.com/resizable/

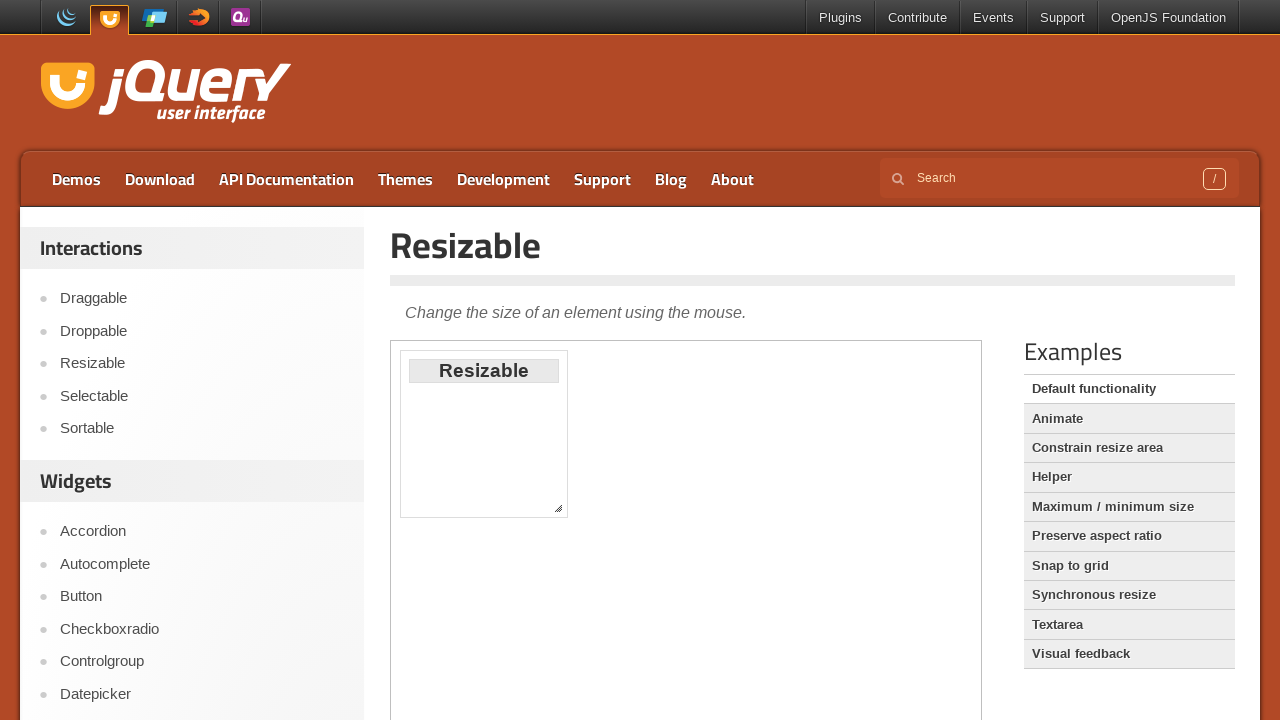

Located the demo iframe
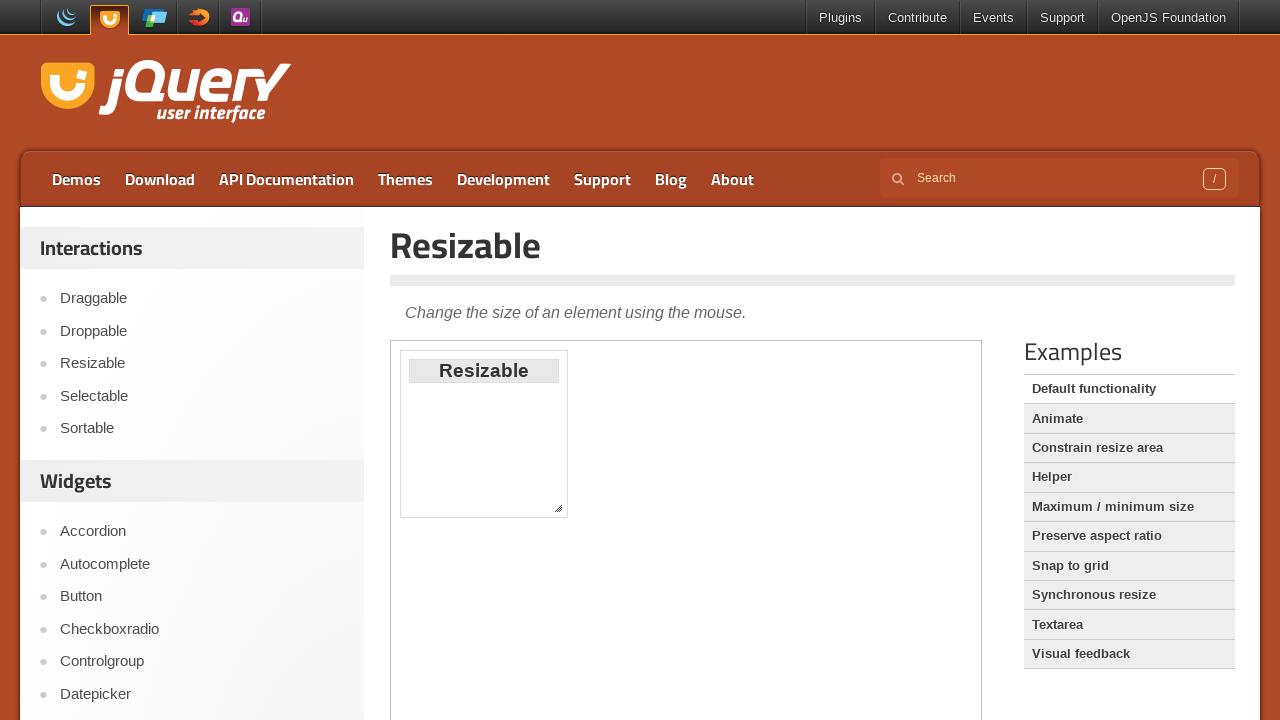

Located the resize handle element
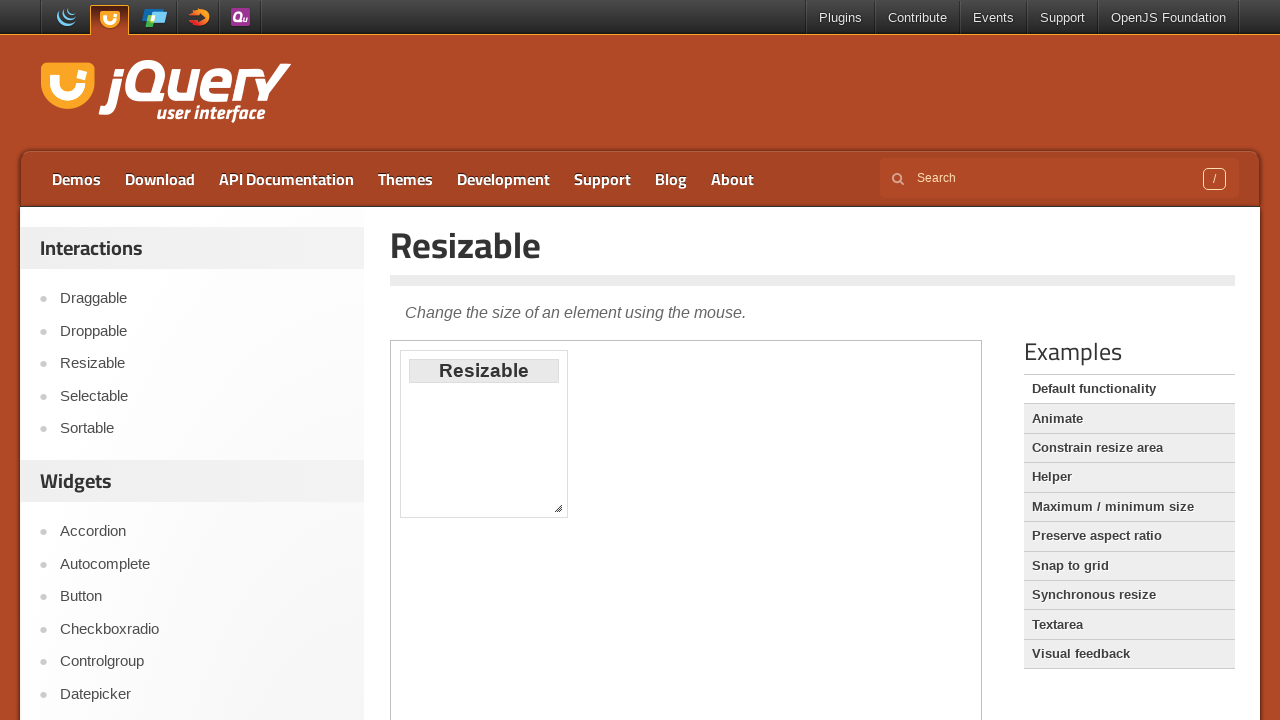

Retrieved bounding box of resize handle
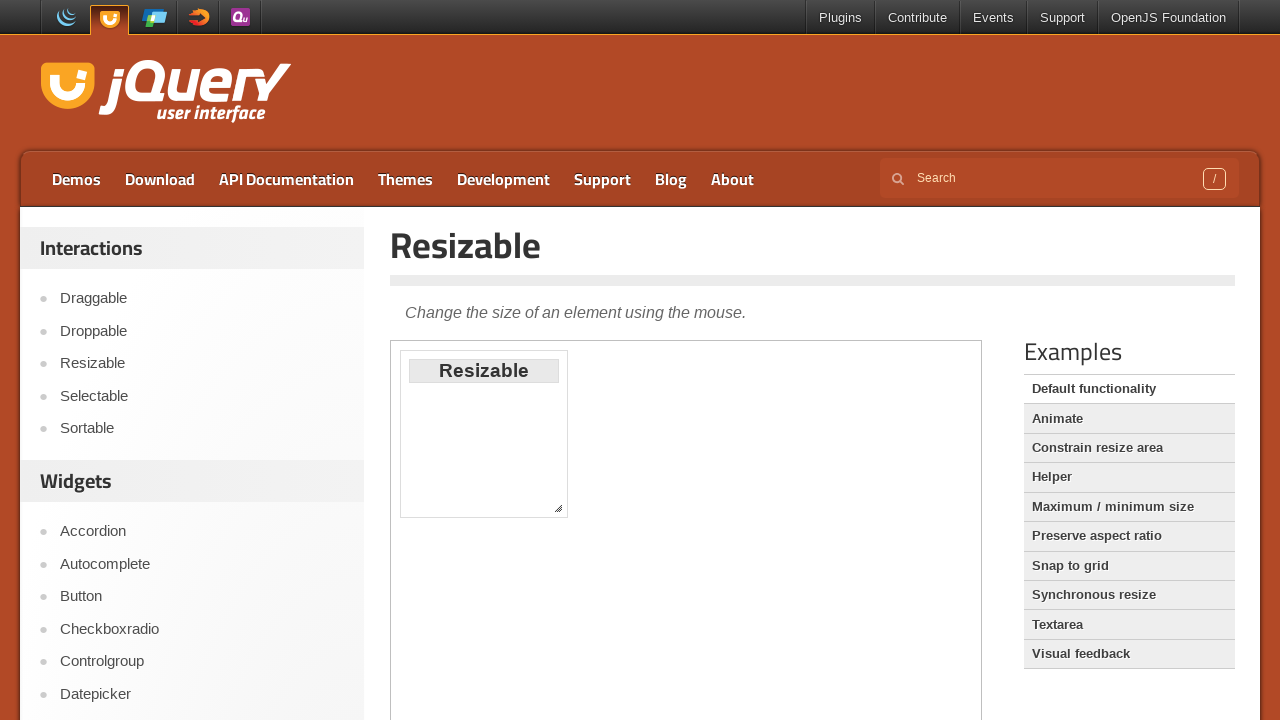

Moved mouse to center of resize handle at (558, 508)
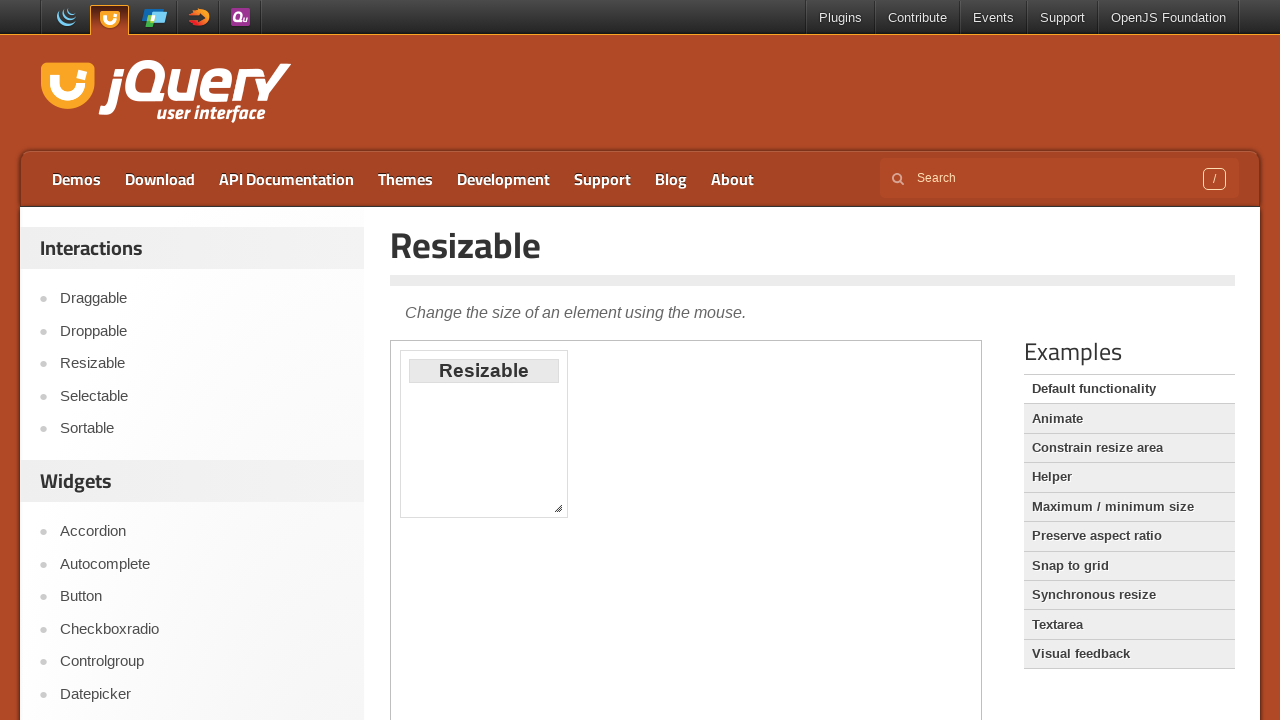

Pressed down mouse button on resize handle at (558, 508)
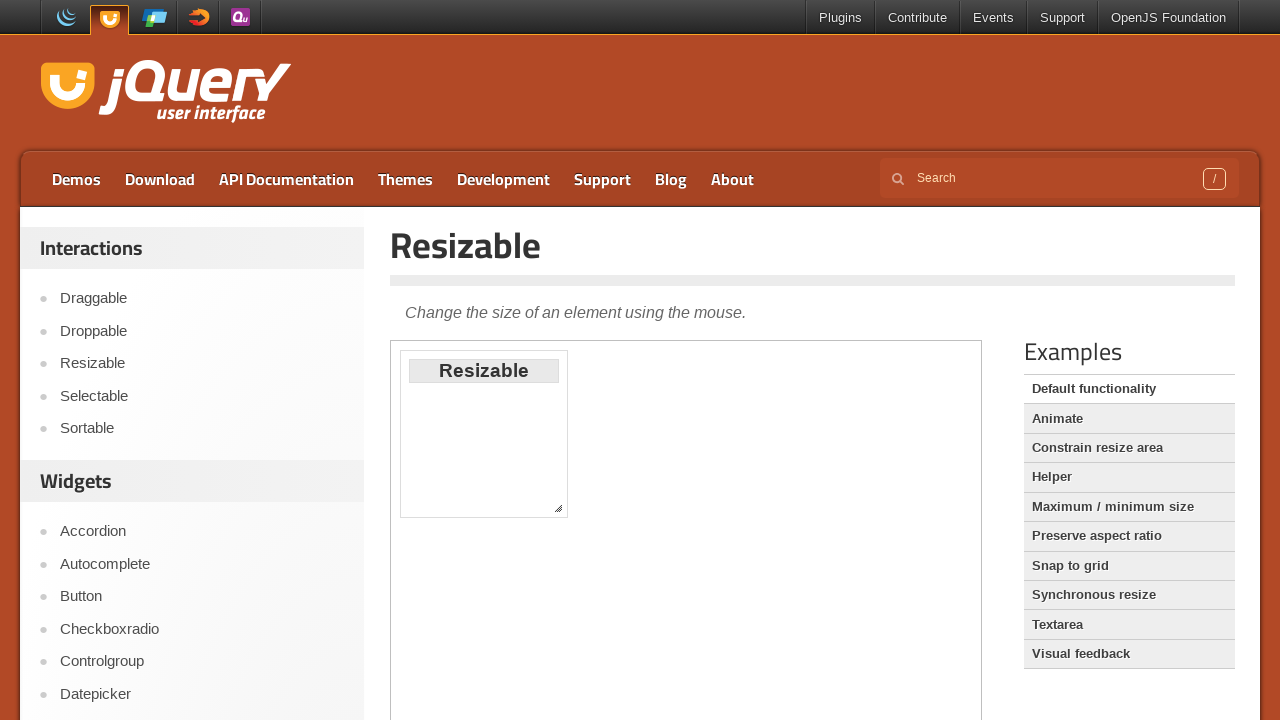

Dragged resize handle 200px right and 100px down at (750, 600)
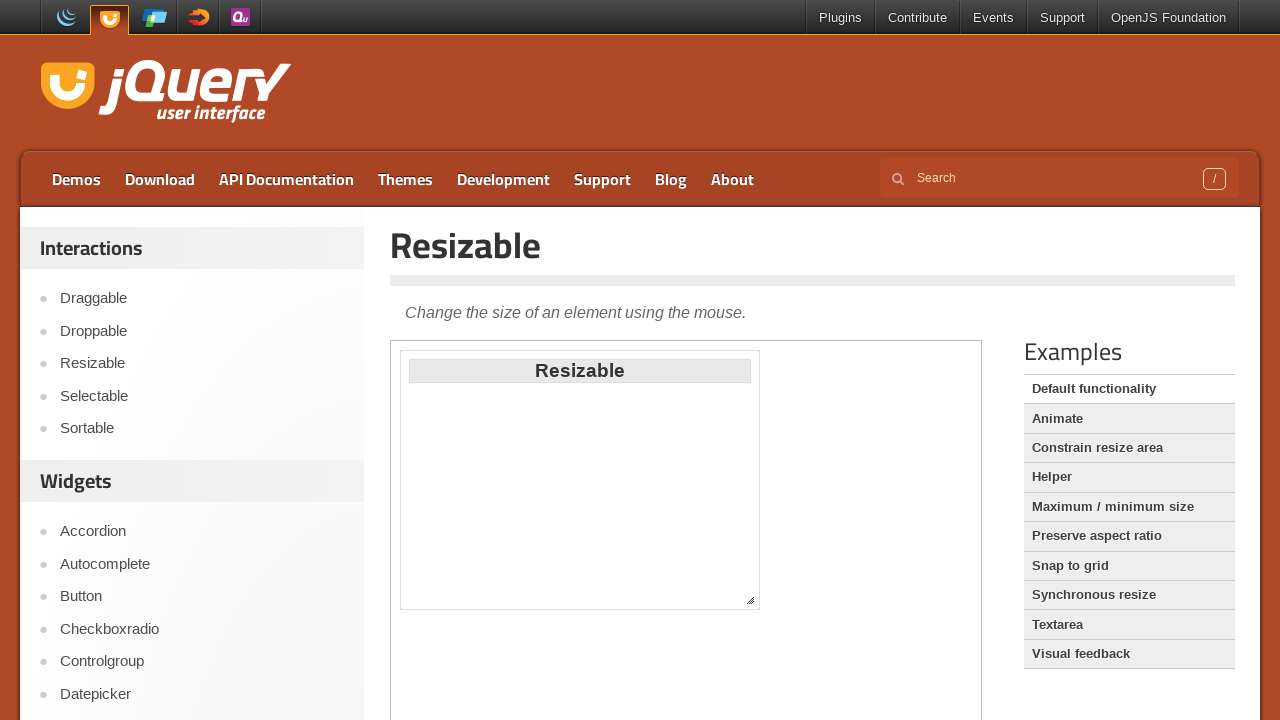

Released mouse button to complete resize operation at (750, 600)
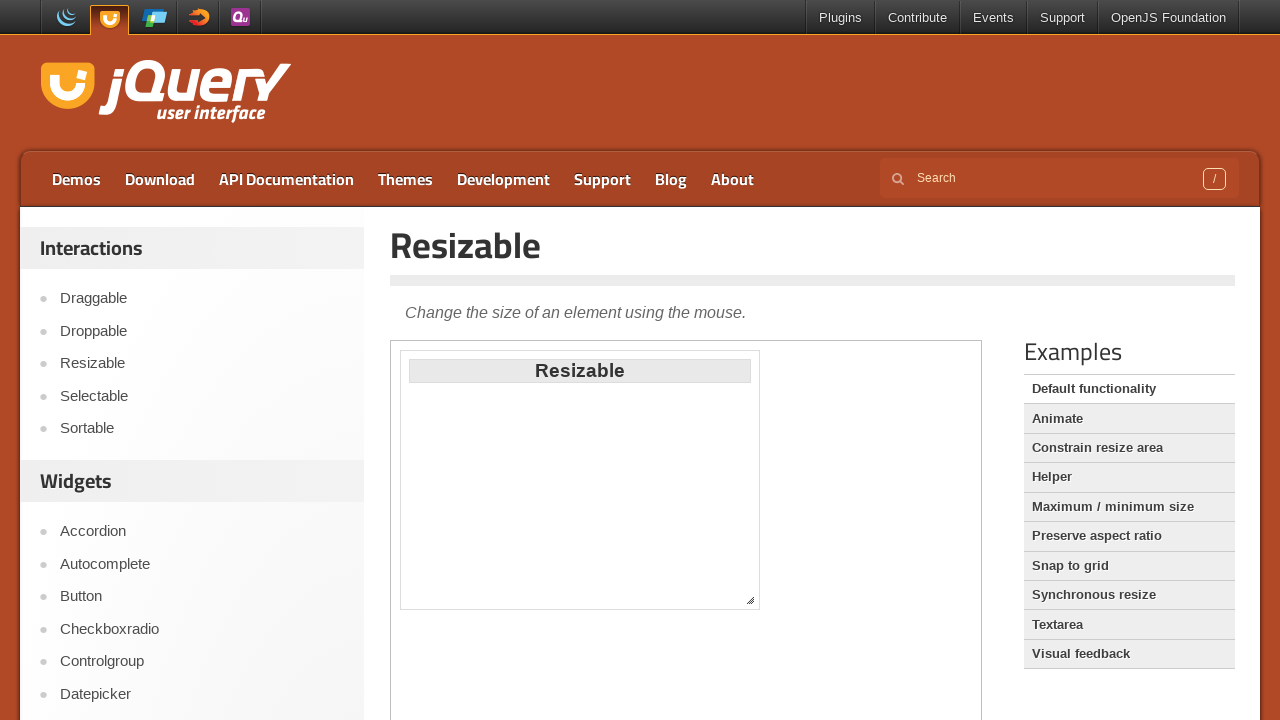

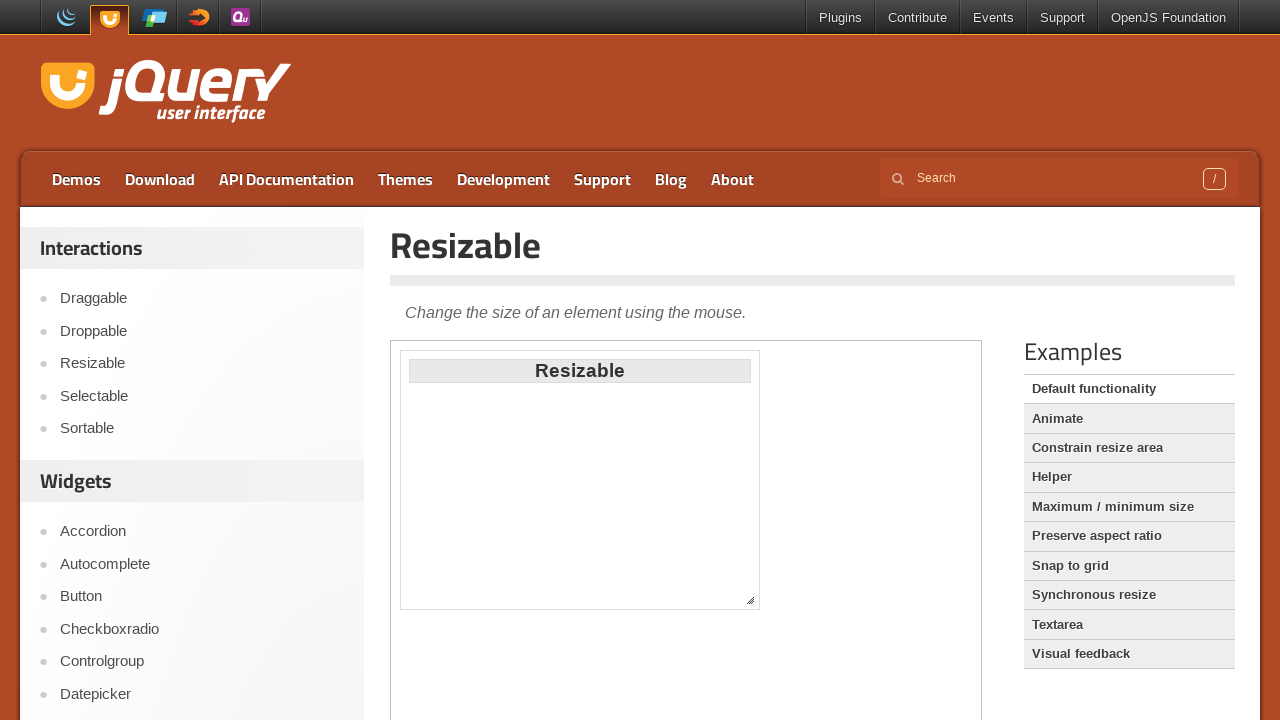